Tests drag and drop functionality by dragging an element from source to destination and verifying the drop was successful

Starting URL: http://jqueryui.com/droppable/

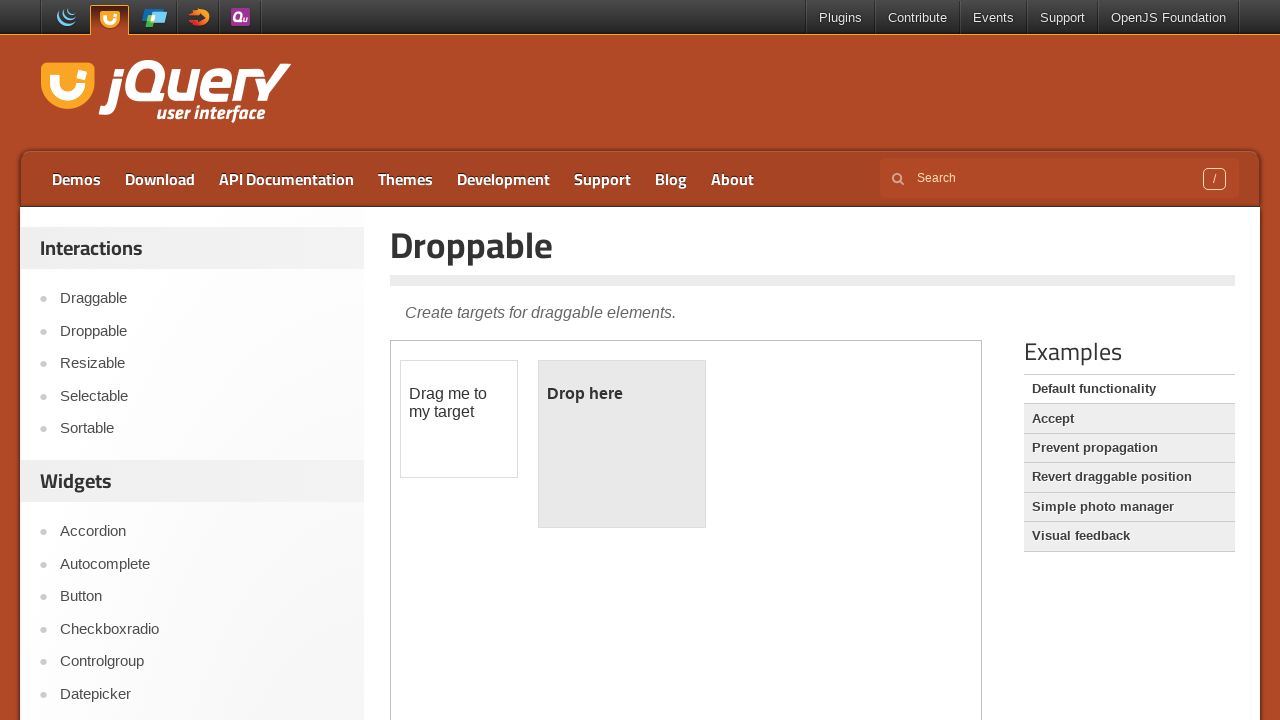

Located the demo iframe
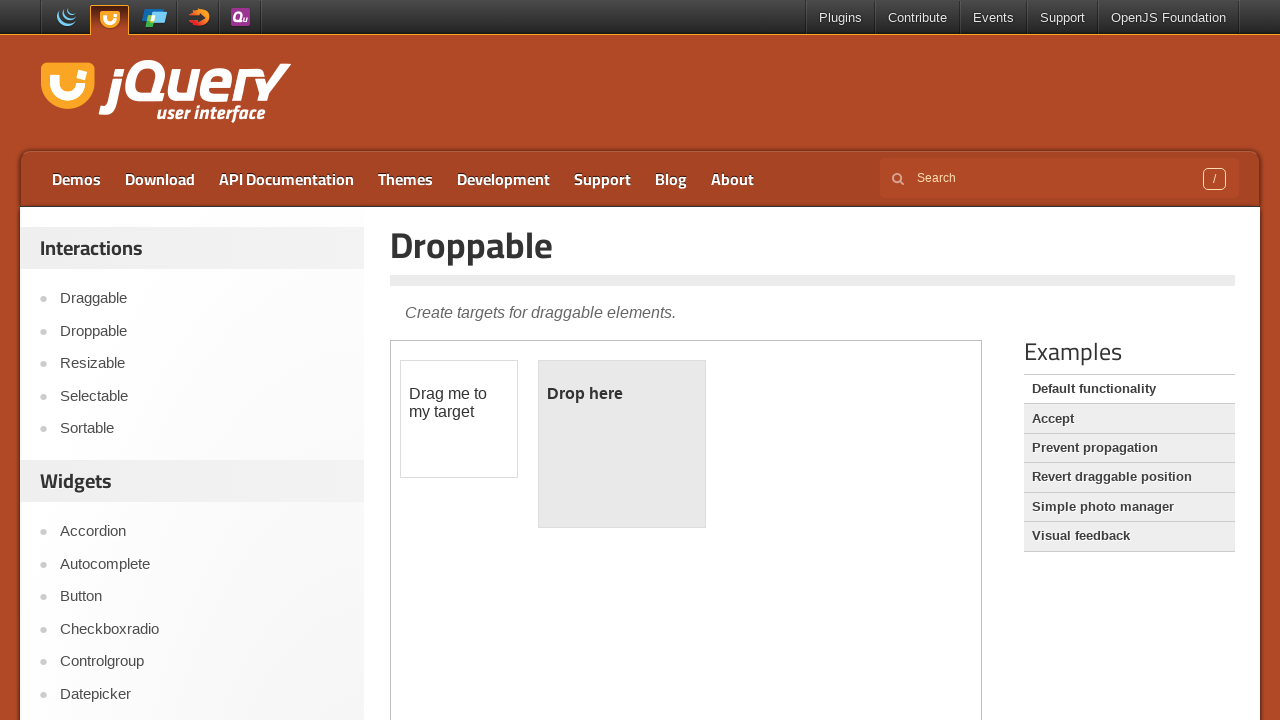

Located the draggable source element
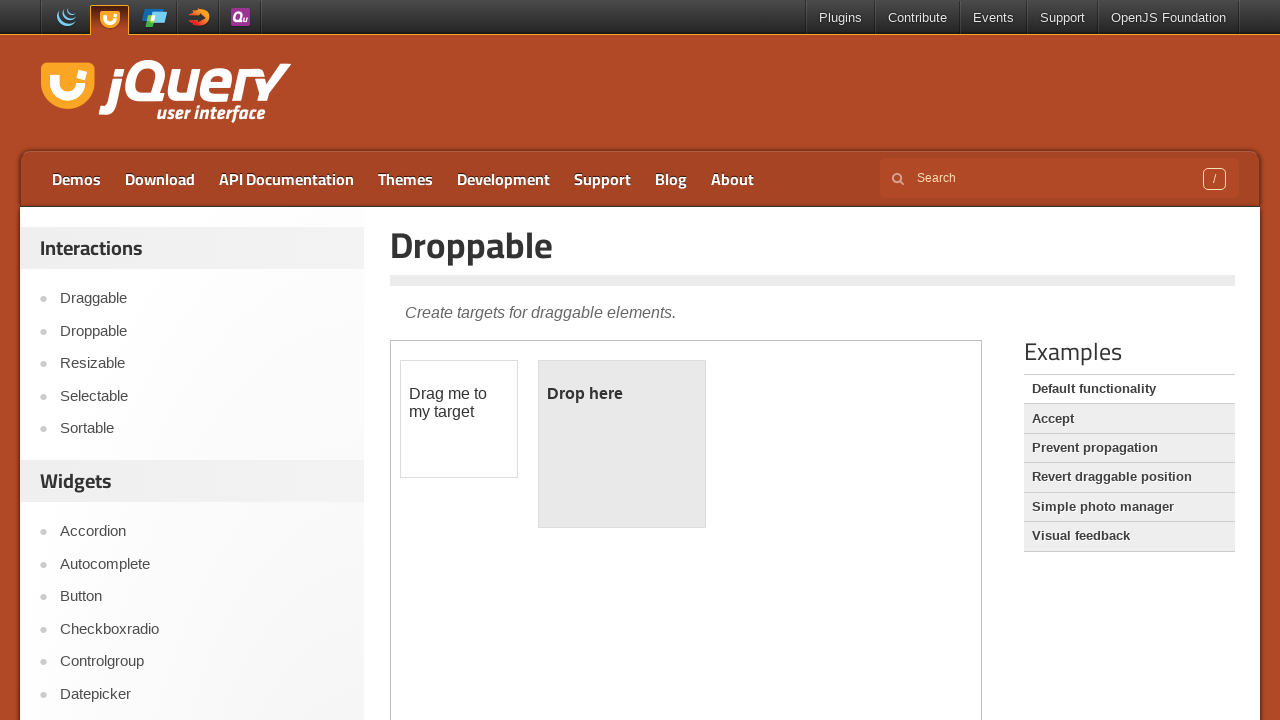

Located the droppable destination element
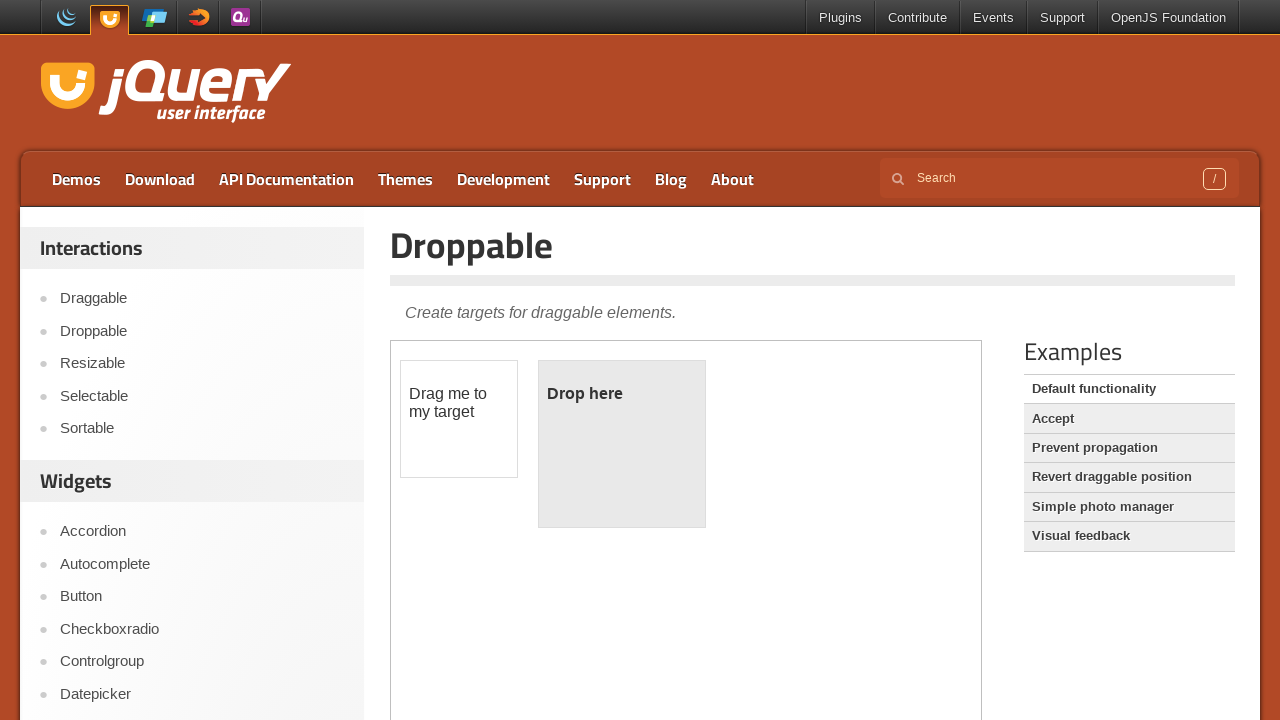

Dragged source element to destination element at (622, 444)
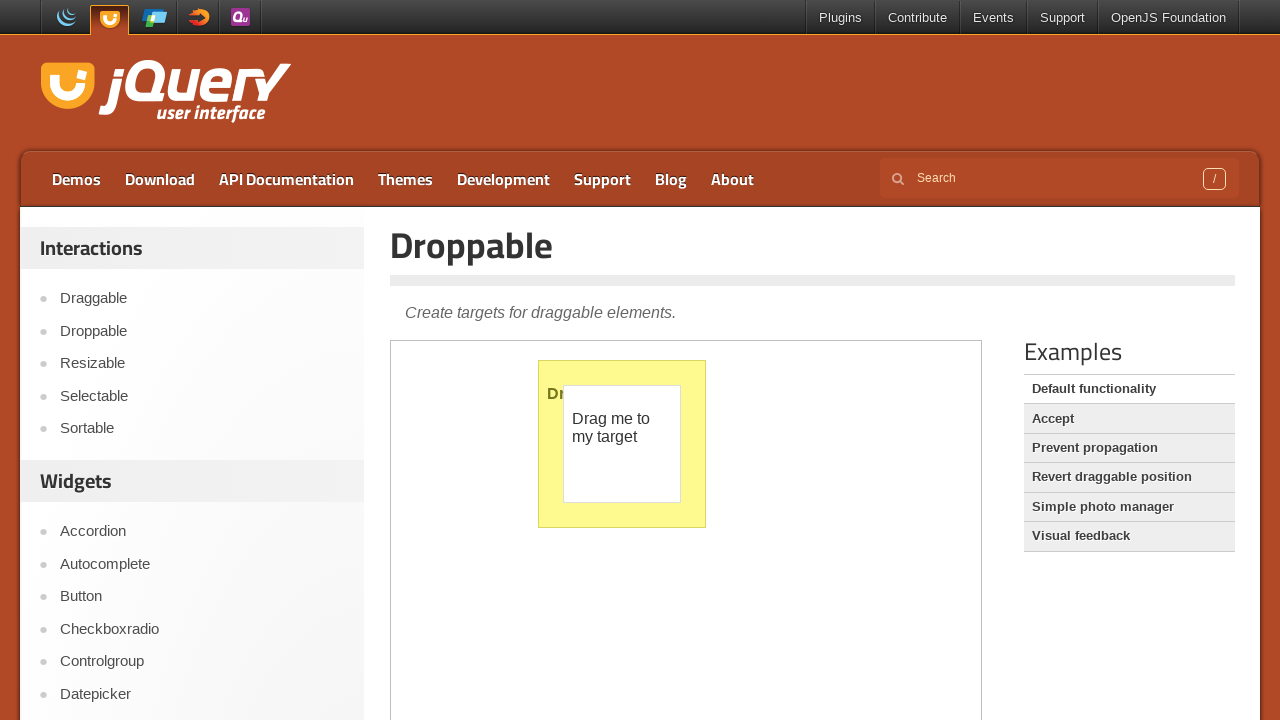

Retrieved text content from droppable element
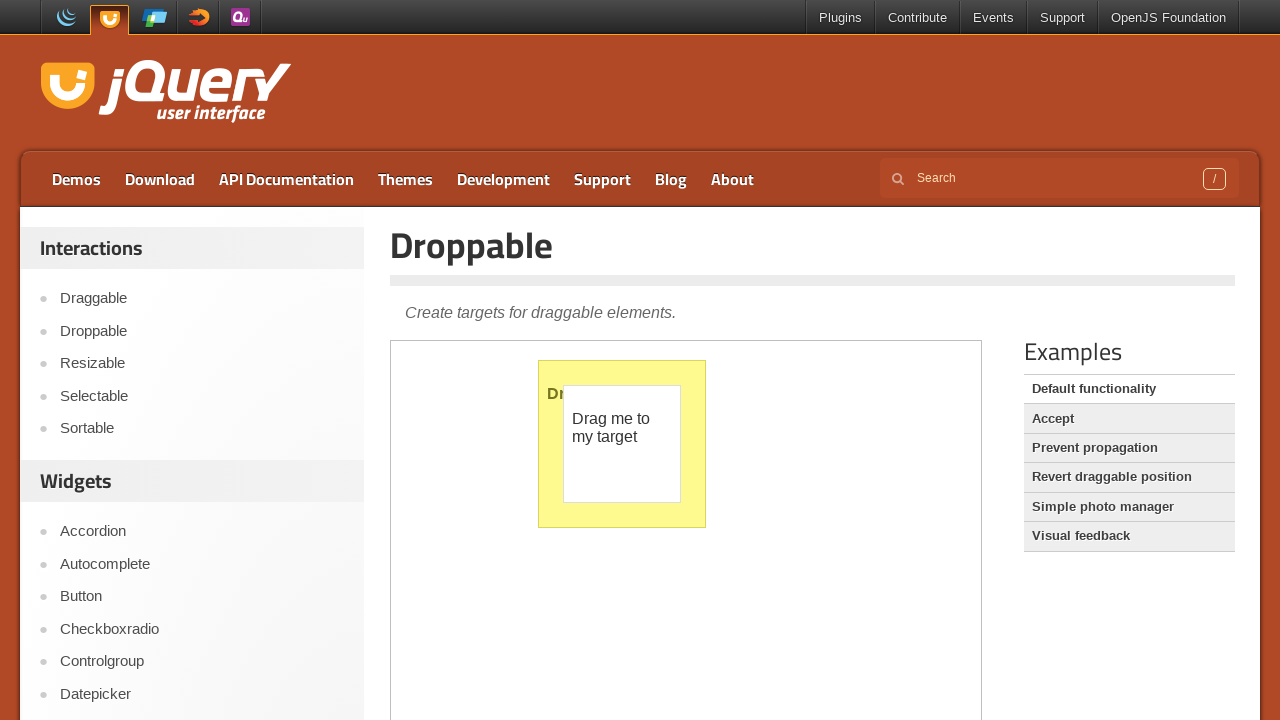

Verified that drop was successful - element displays 'Dropped!'
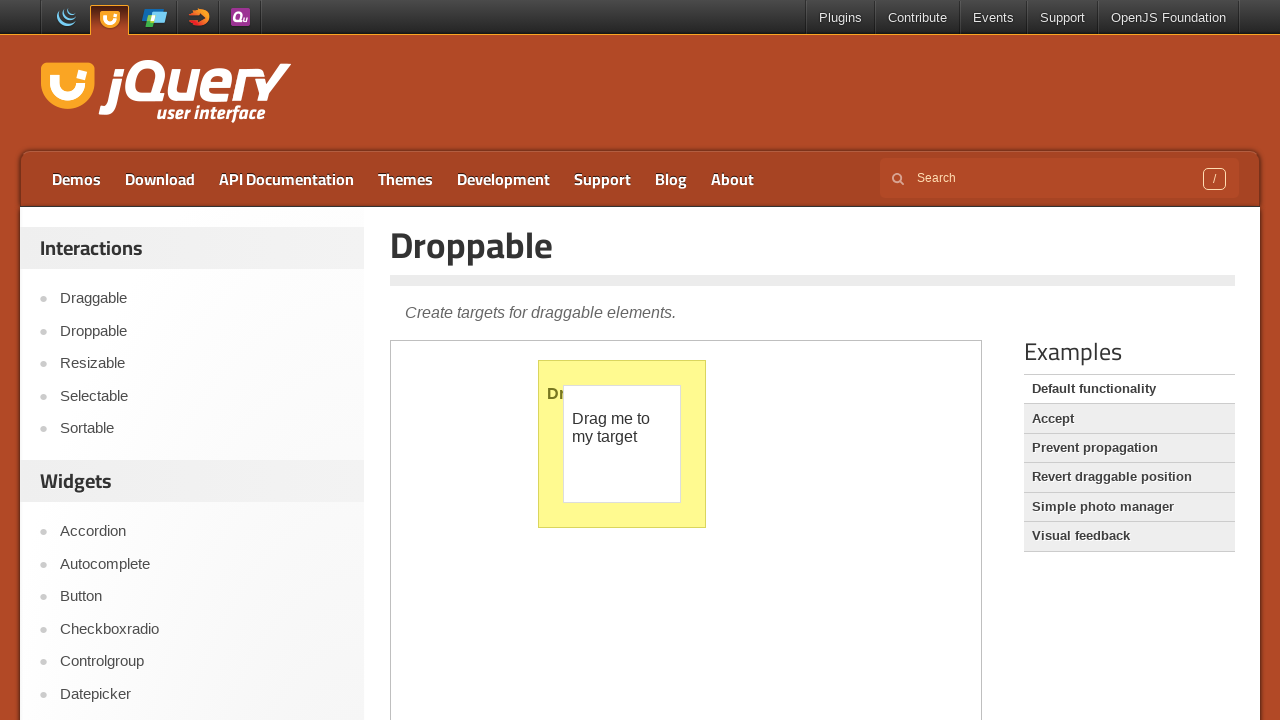

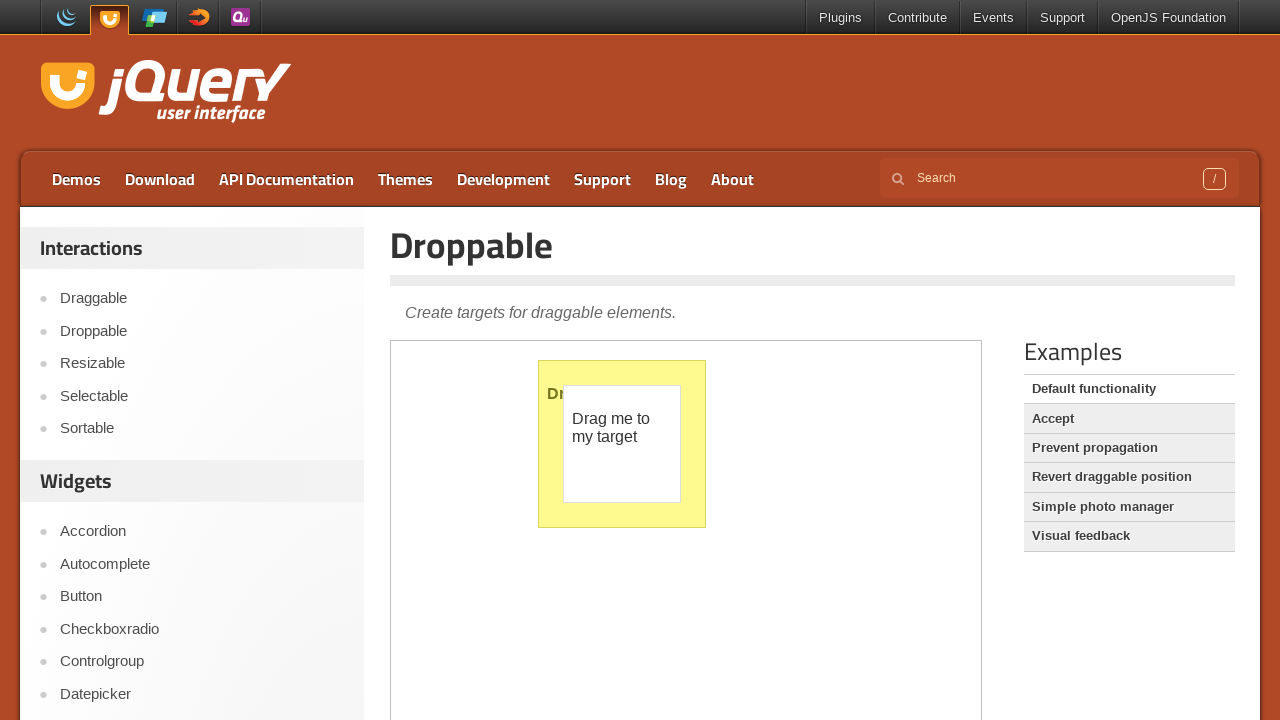